Tests dynamic content loading by clicking a start button and waiting for hidden content to become visible

Starting URL: http://the-internet.herokuapp.com/dynamic_loading/1

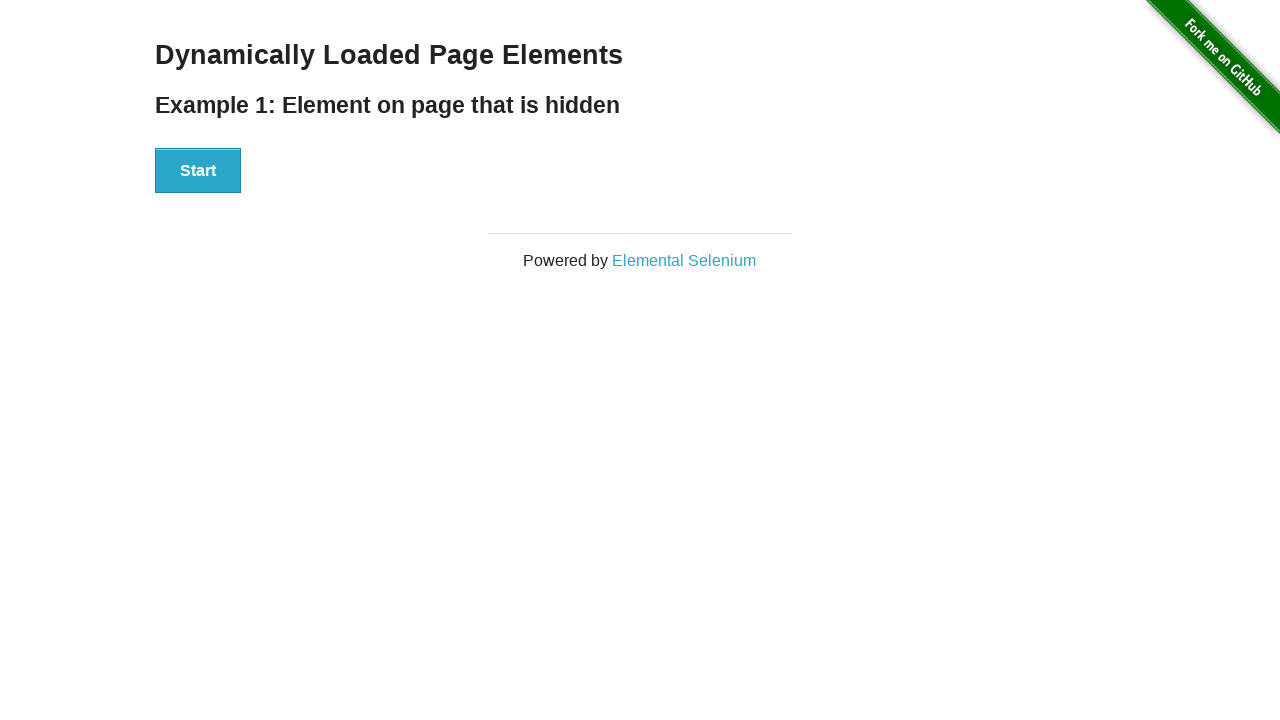

Clicked start button to initiate dynamic content loading at (198, 171) on xpath=//div[@id='start']/button
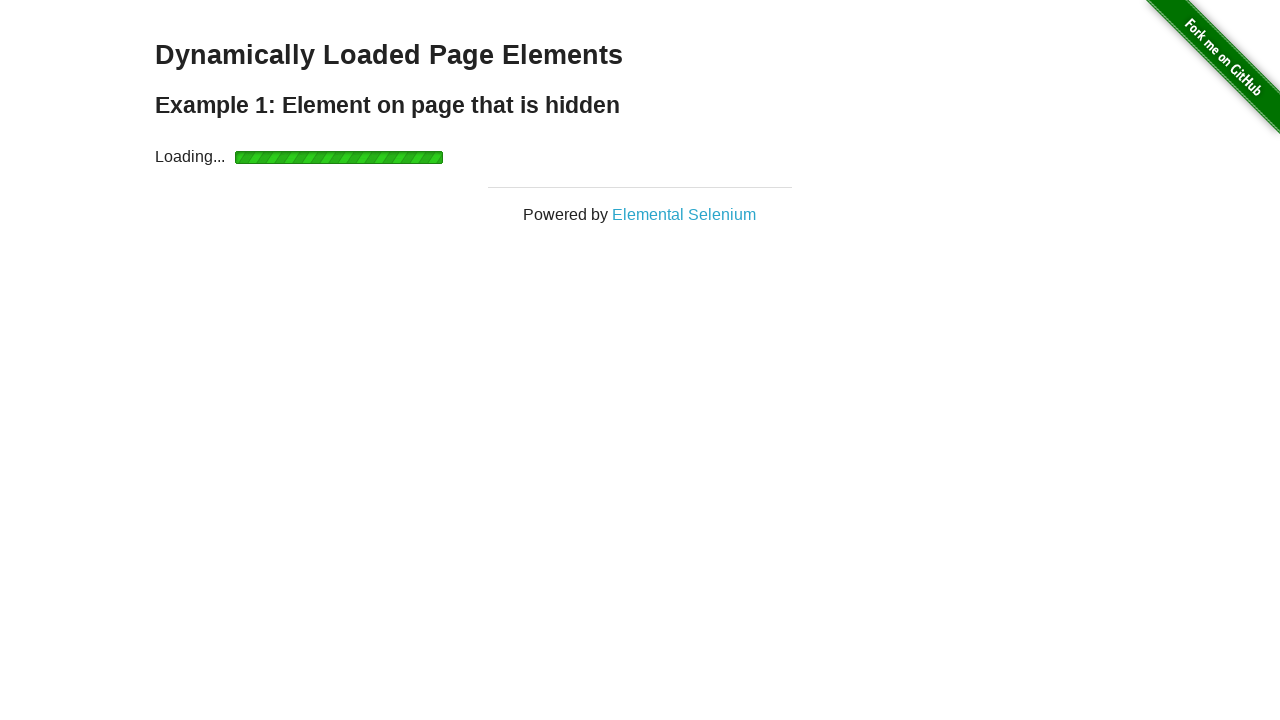

Waited for dynamically loaded content (div#finish h4) to become visible
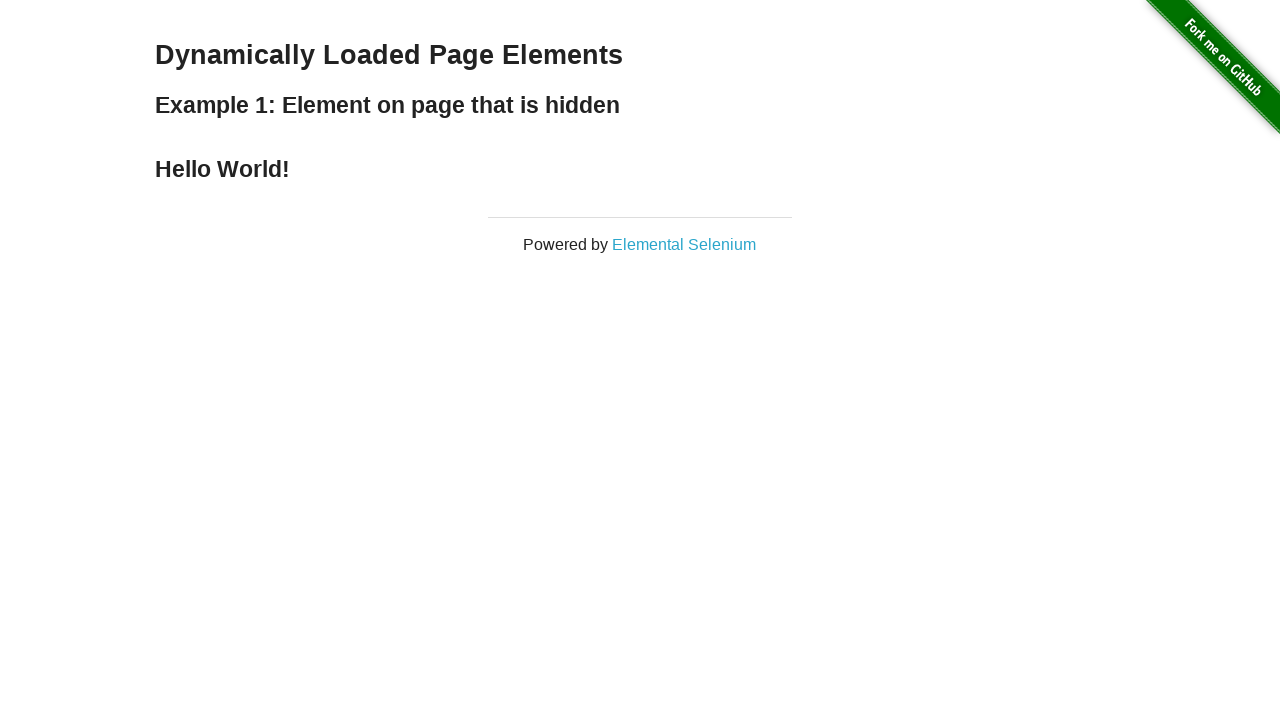

Located the finish element (div#finish h4)
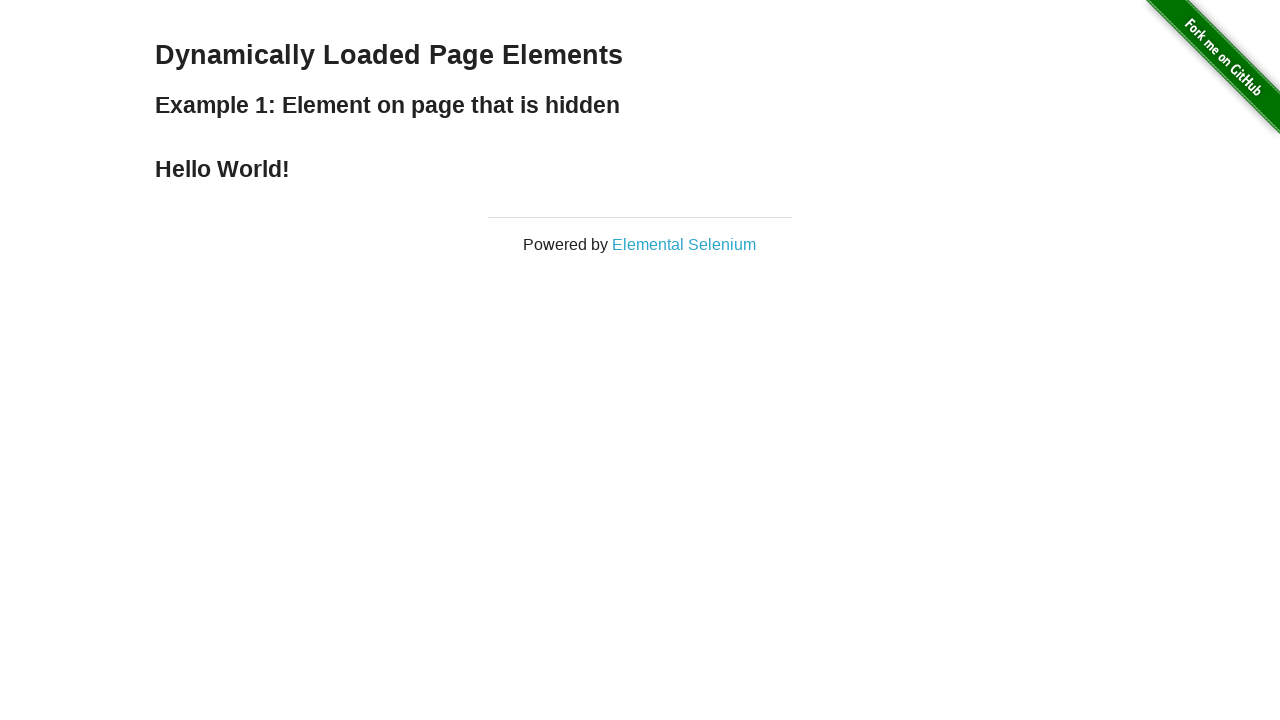

Confirmed finish element is visible
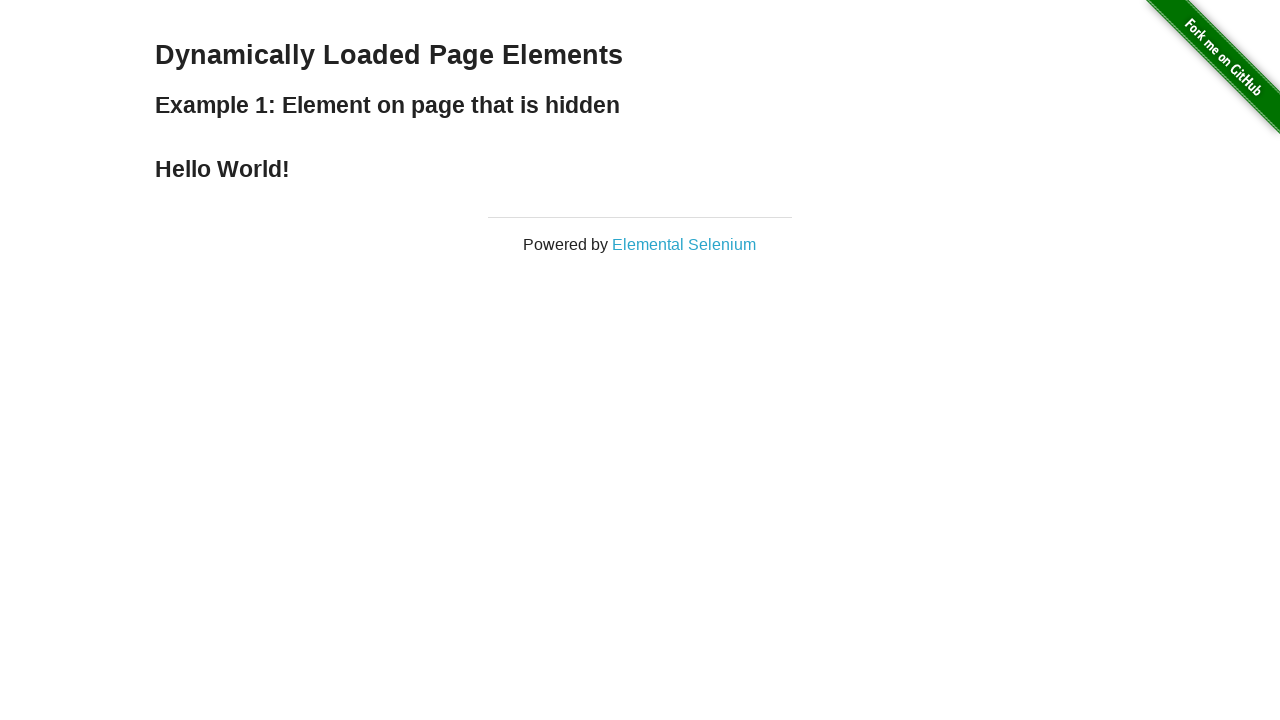

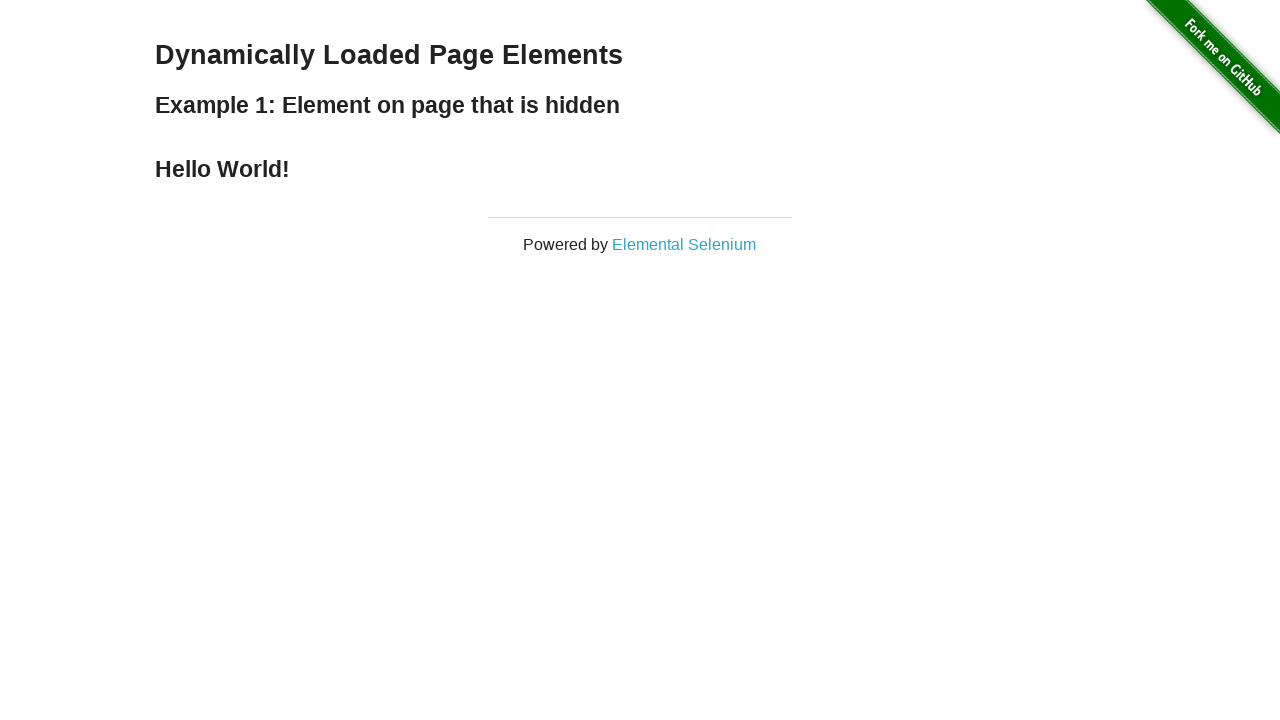